Tests navigation to the Calendar page by clicking the Calendar link and verifying the page loads

Starting URL: https://4debcbc8.weed365-pwa.pages.dev

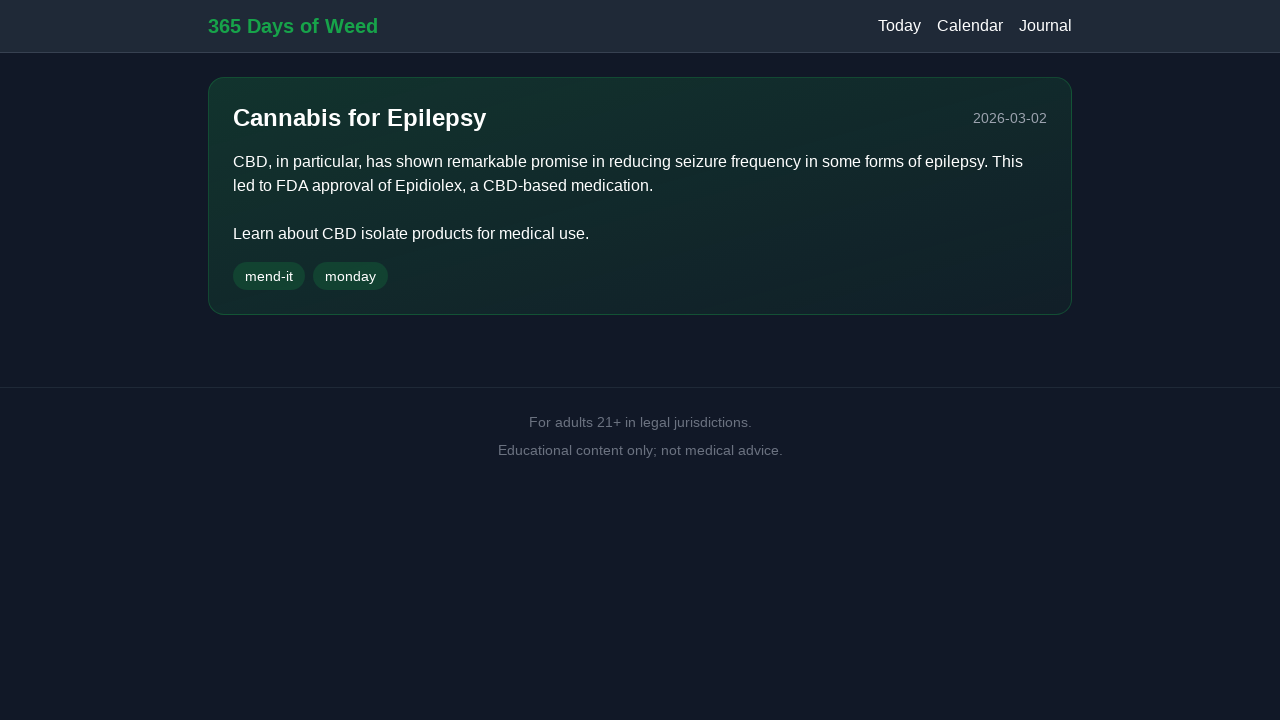

Clicked Calendar navigation link at (970, 26) on text=Calendar
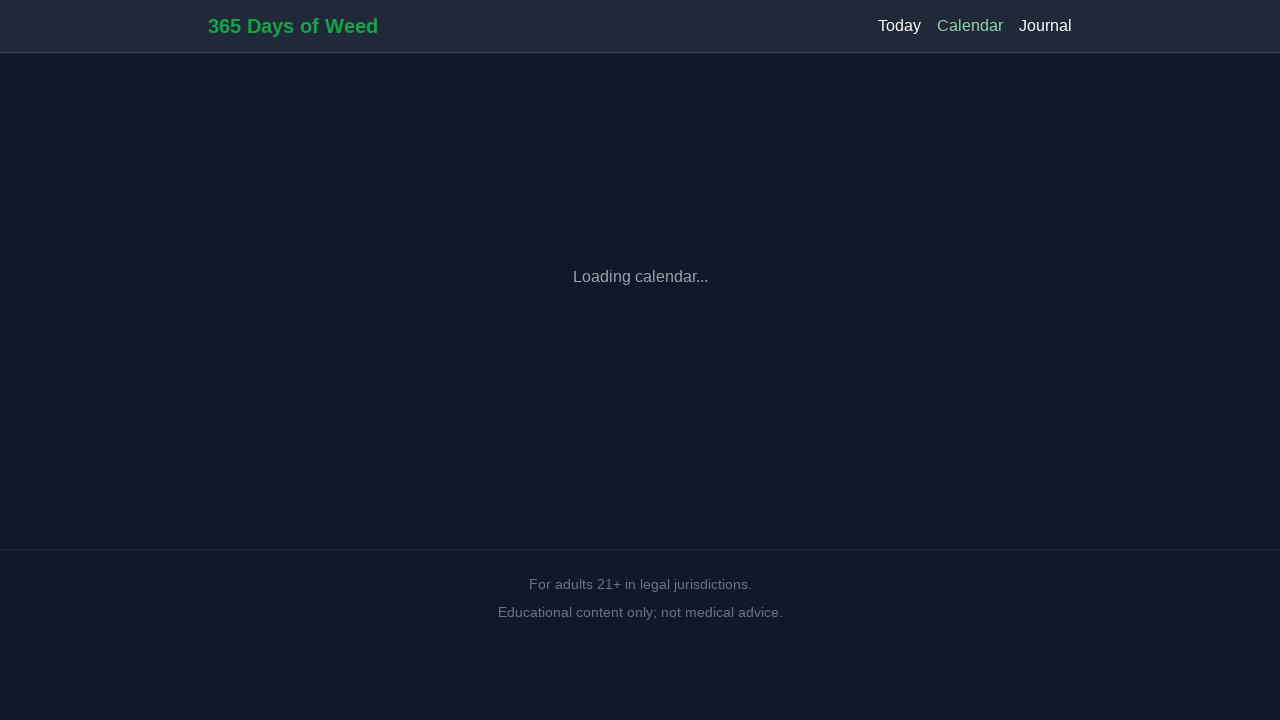

Calendar page URL loaded successfully
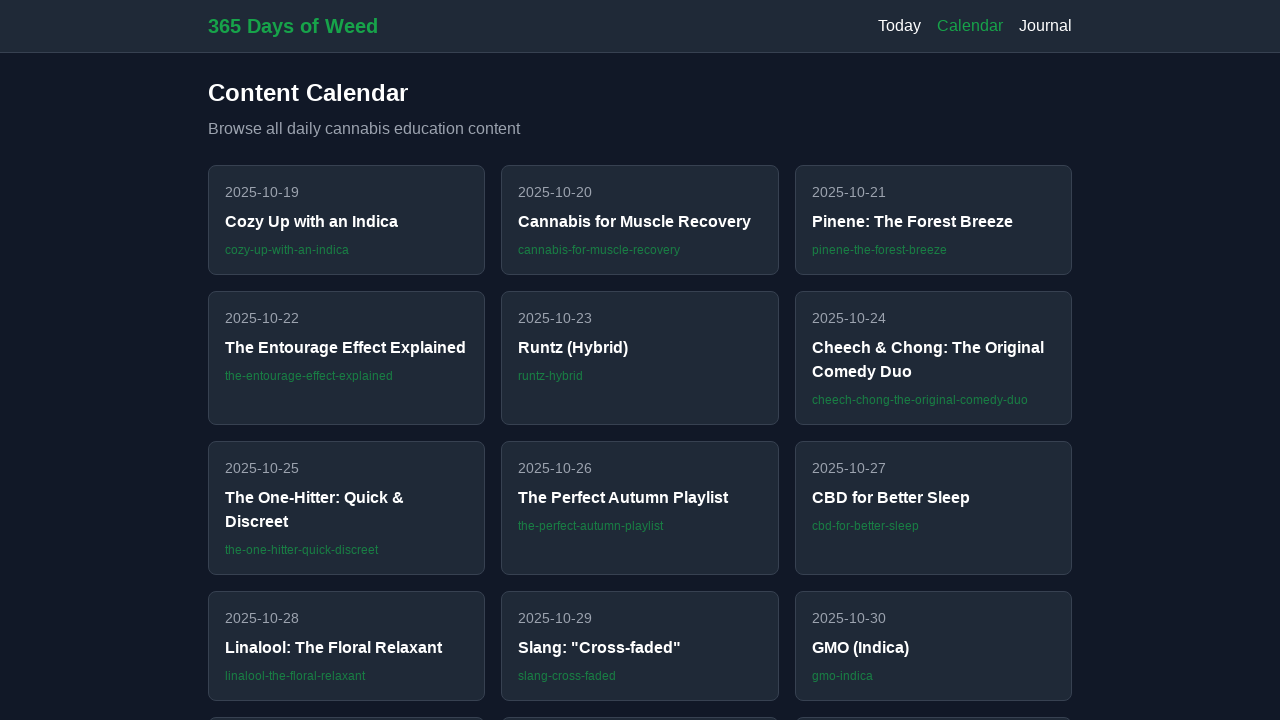

Verified h2 heading is visible on calendar page
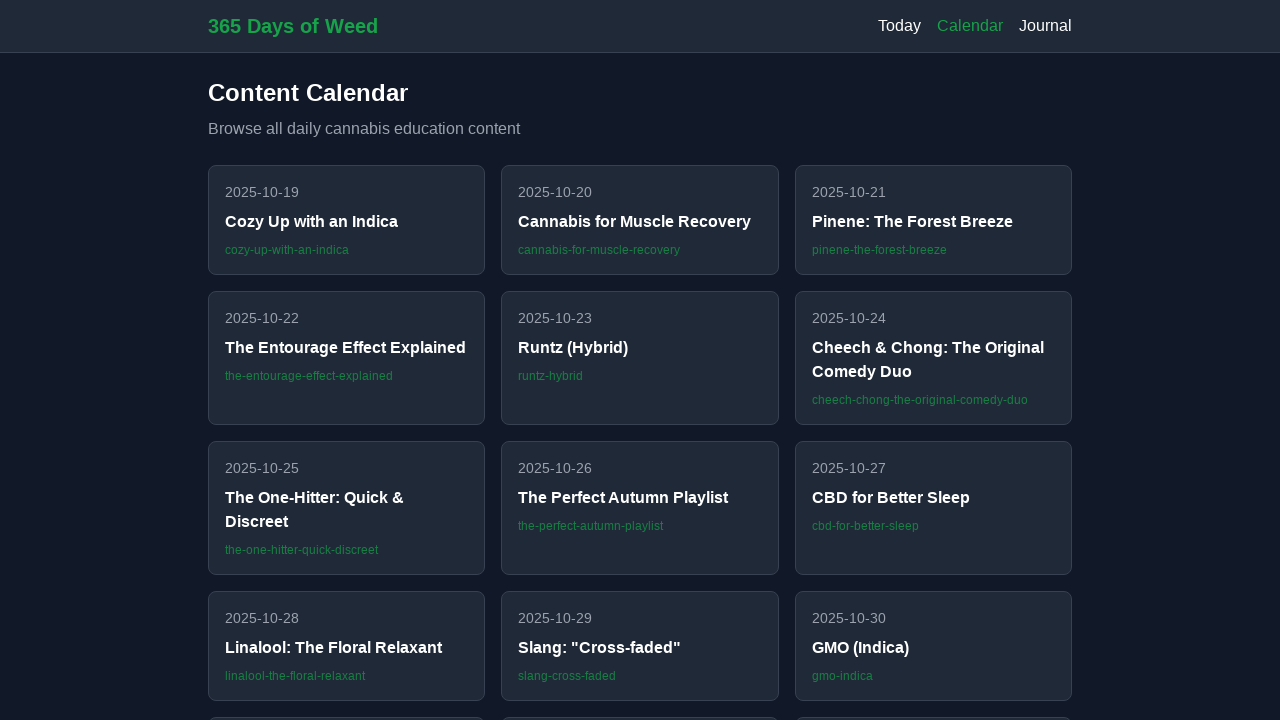

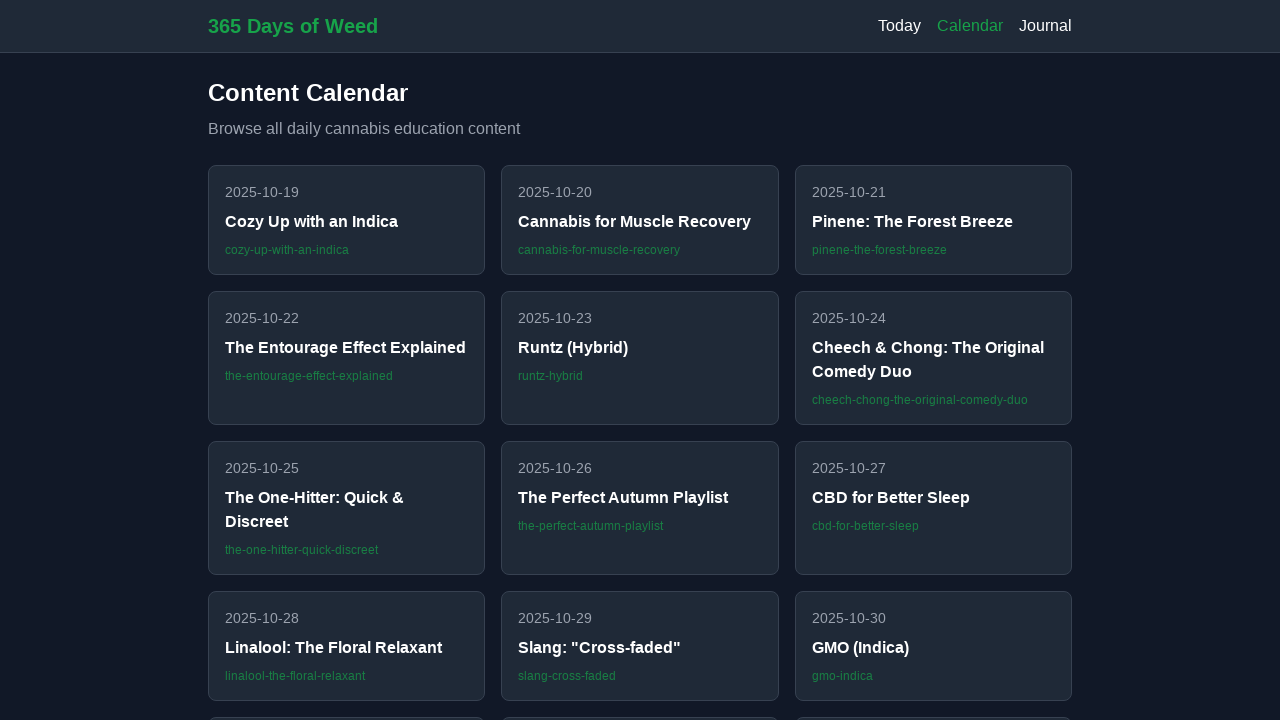